Tests dropdown functionality by navigating to dropdown page and selecting option 1

Starting URL: https://the-internet.herokuapp.com/

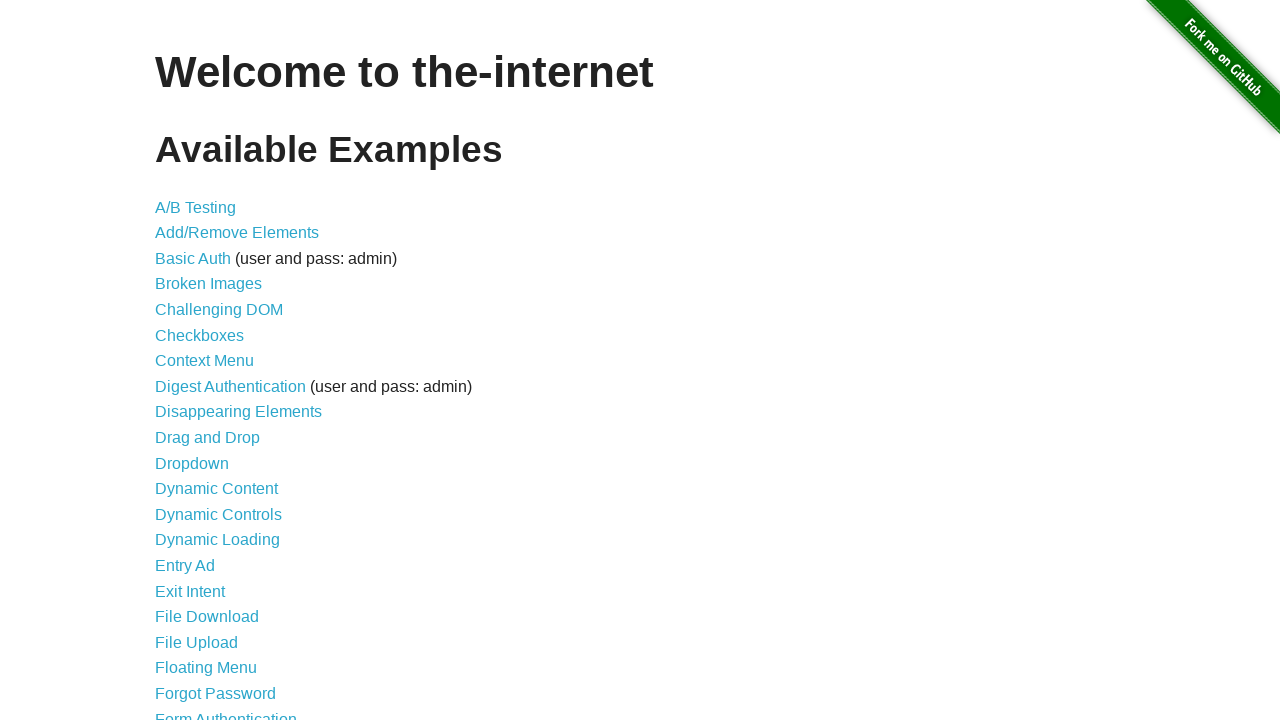

Clicked link to navigate to dropdown page at (192, 463) on a[href="/dropdown"]
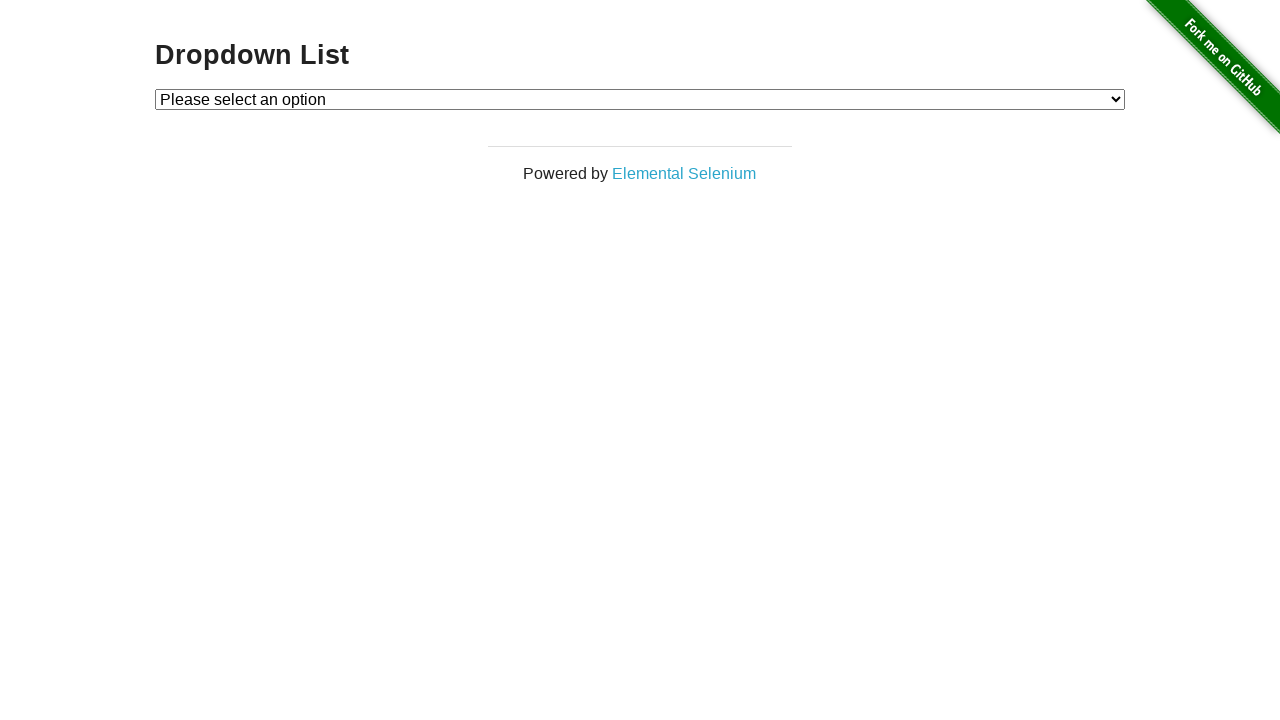

Selected option 1 from dropdown on select#dropdown
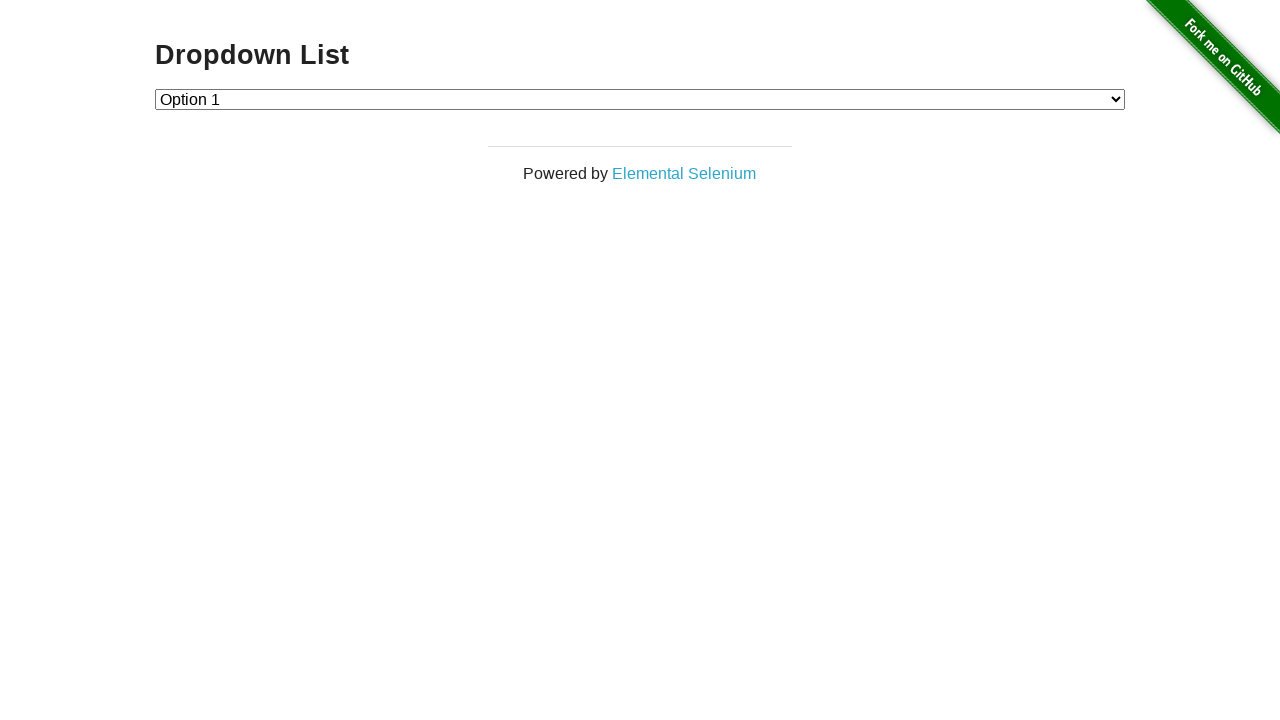

Retrieved selected dropdown value
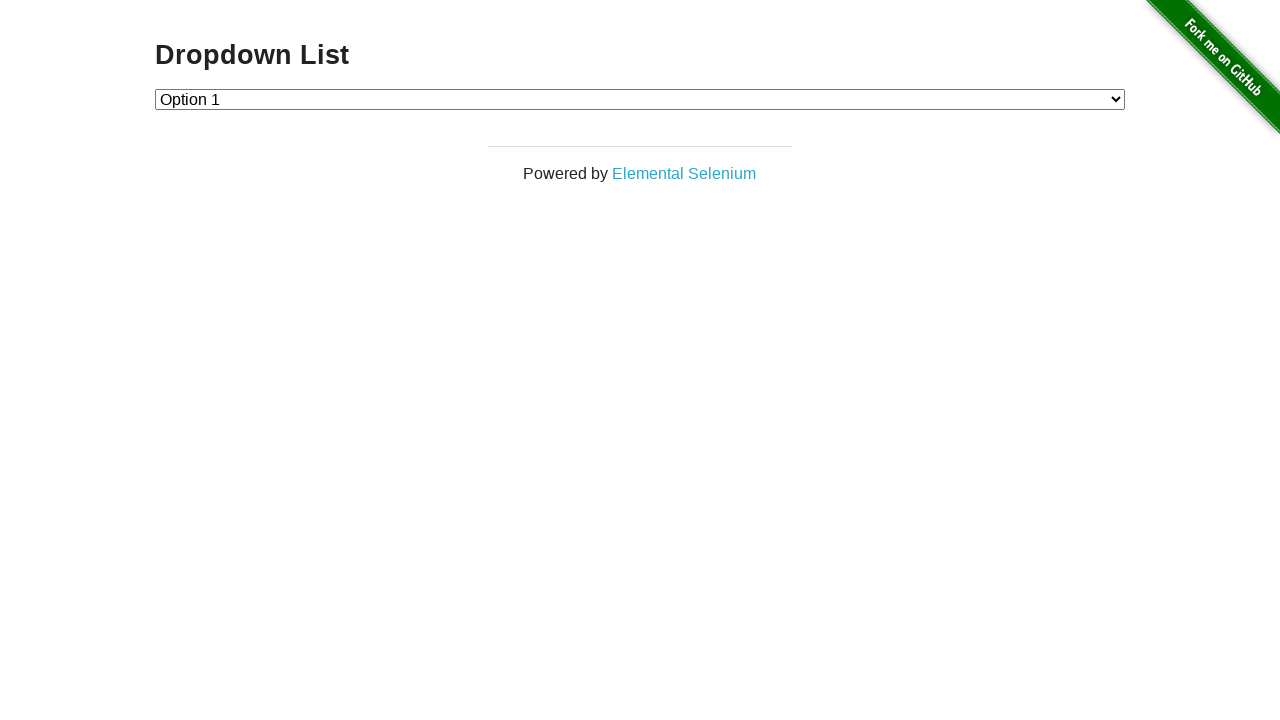

Verified that option 1 is correctly selected
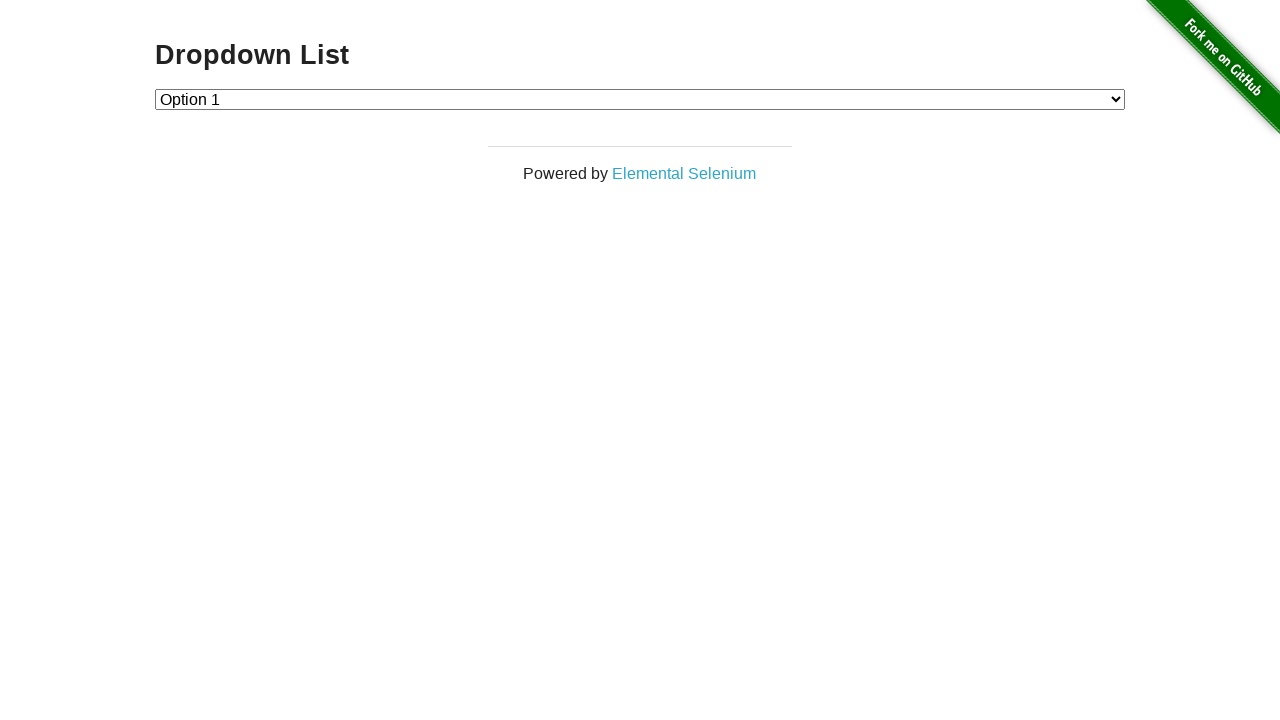

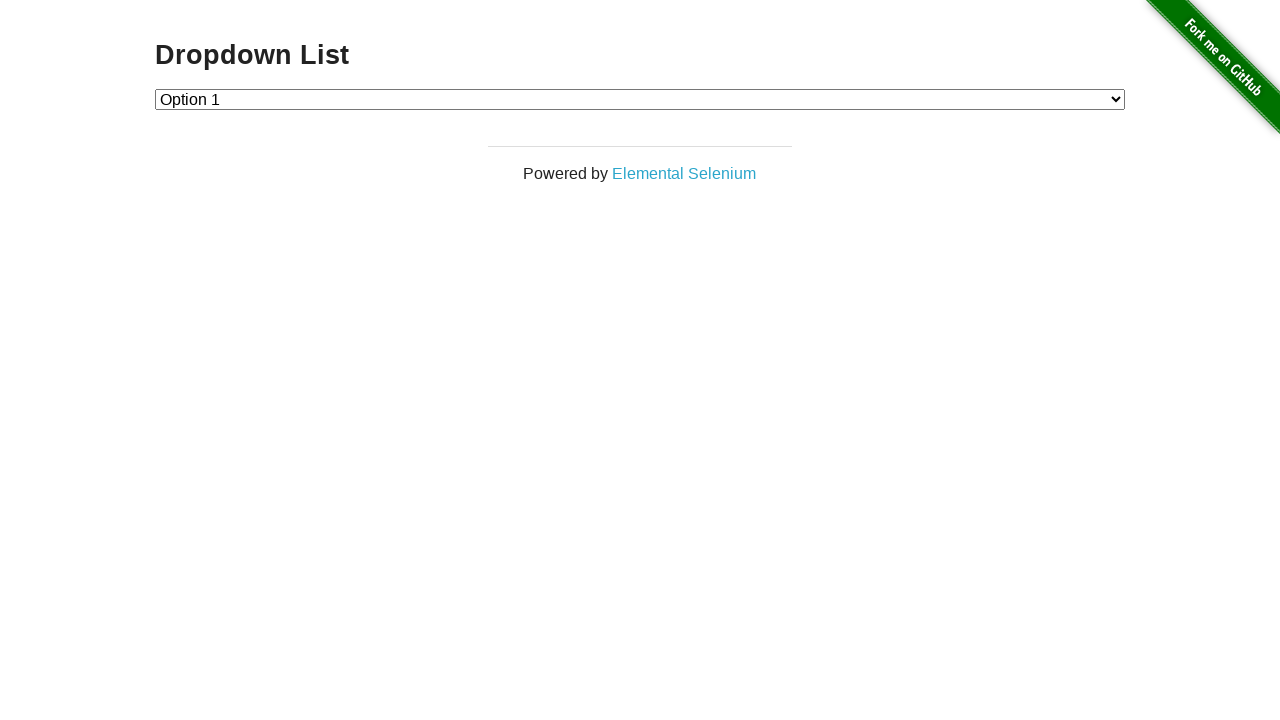